Navigates to NextBaseCRM login page and verifies that the "Log In" button displays the expected text "Log In"

Starting URL: https://login1.nextbasecrm.com/

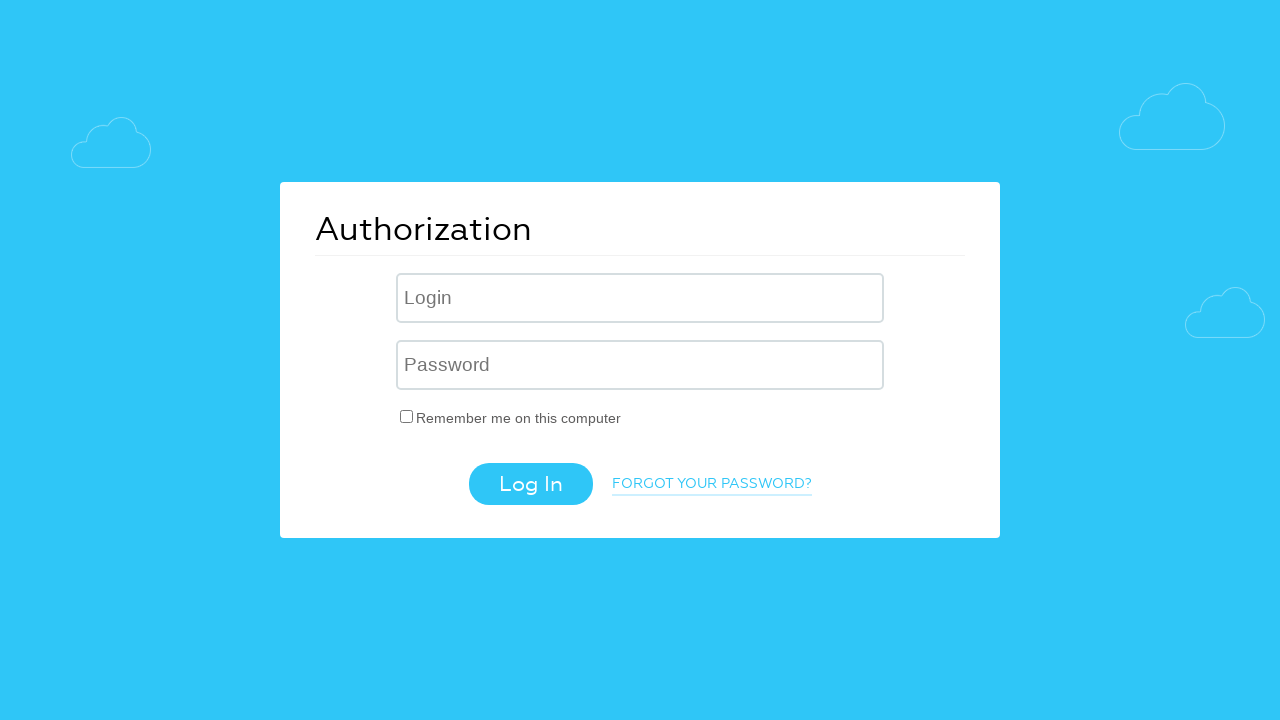

Navigated to NextBaseCRM login page
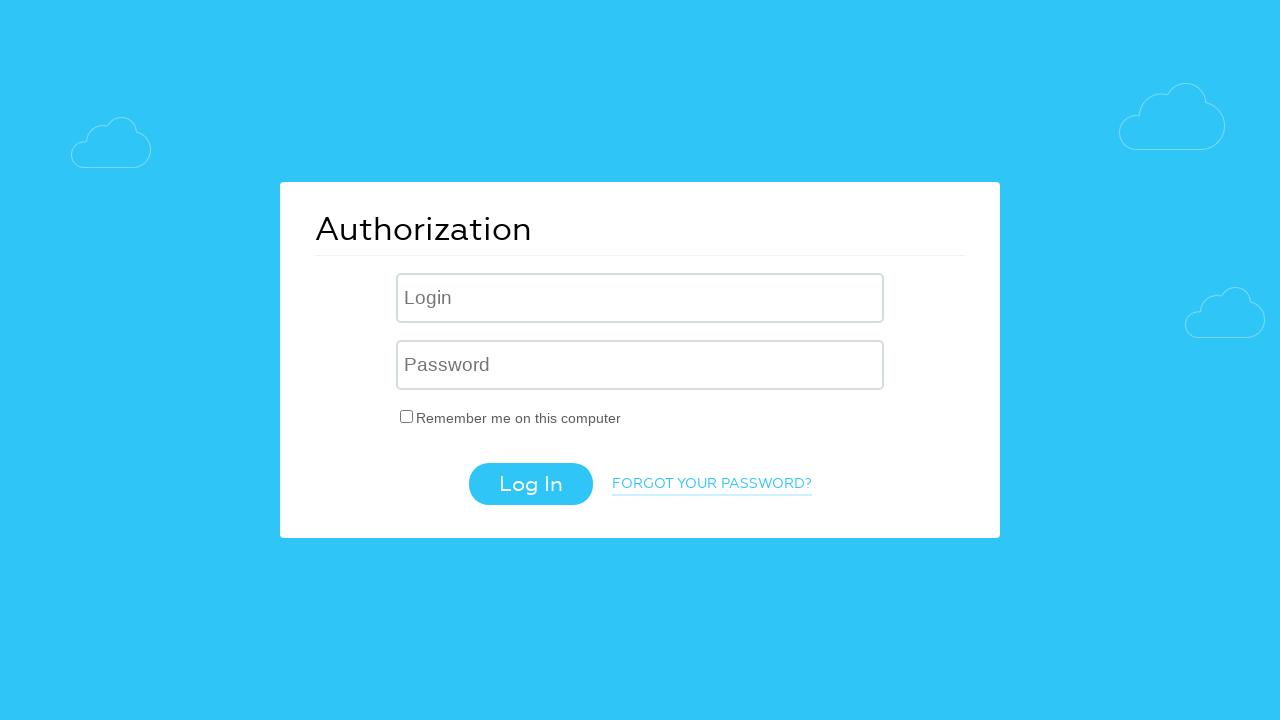

Login button became visible
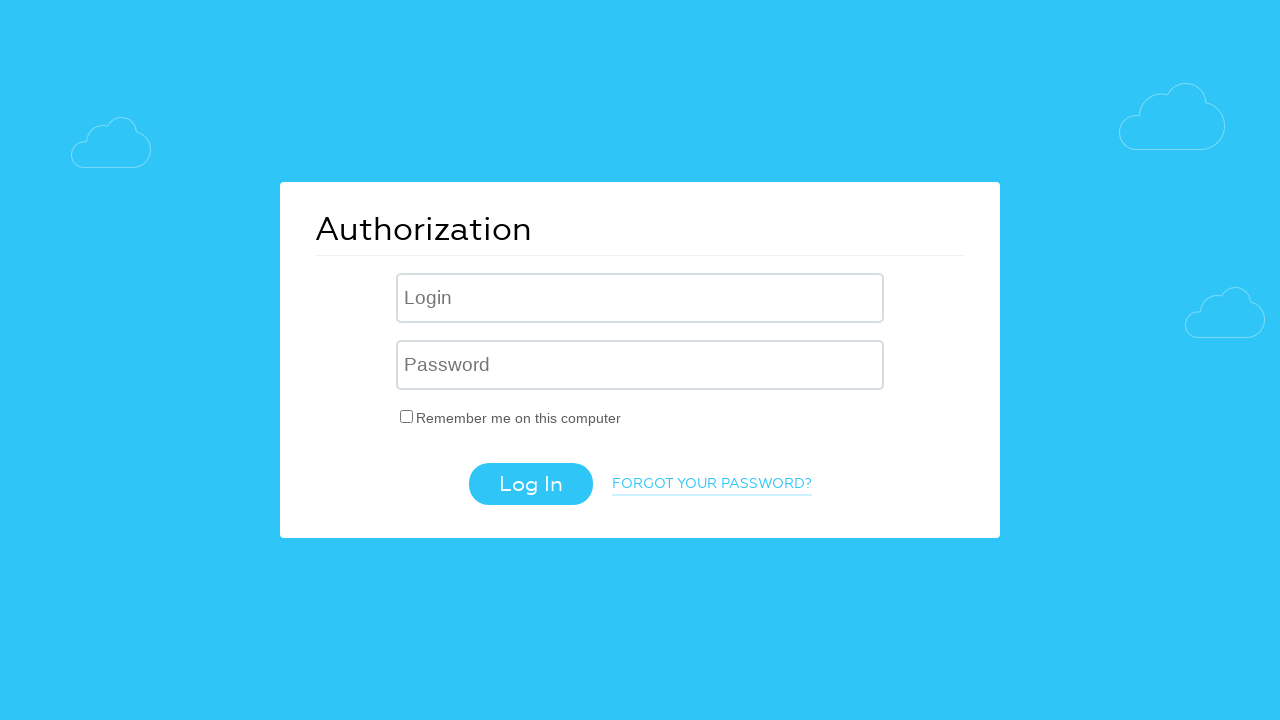

Retrieved login button text attribute
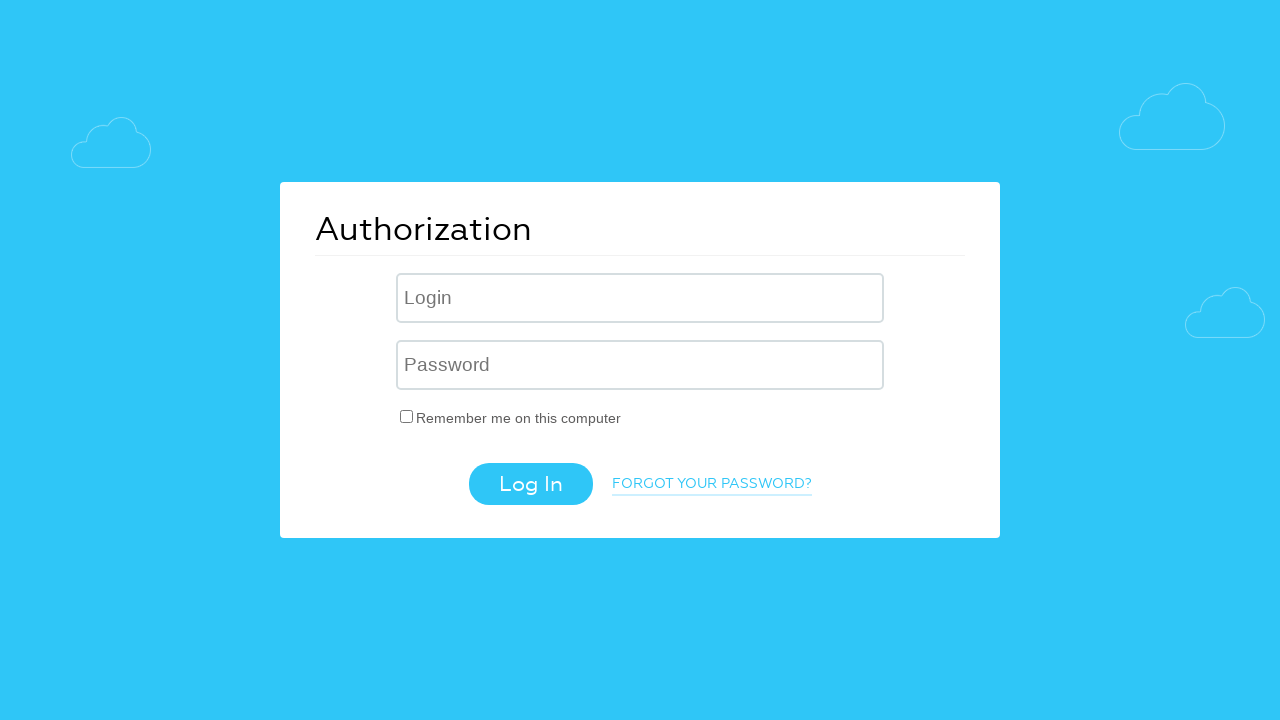

Verified login button displays expected text: 'Log In'
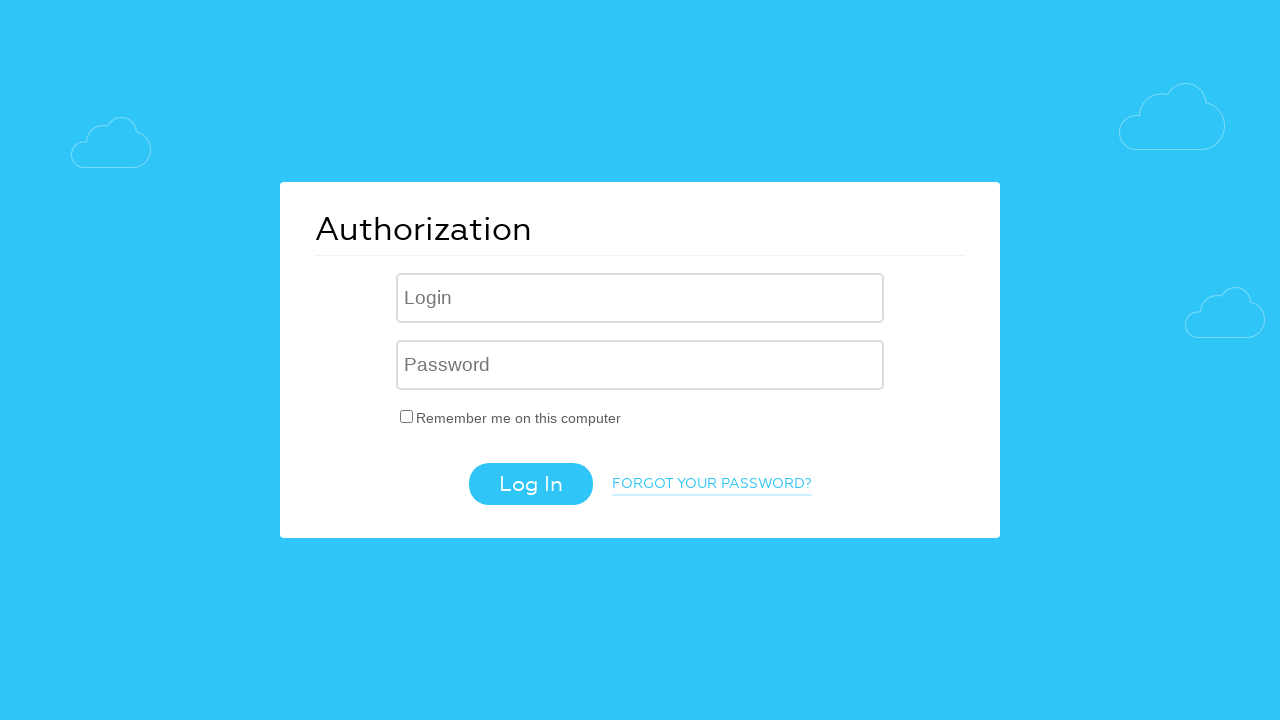

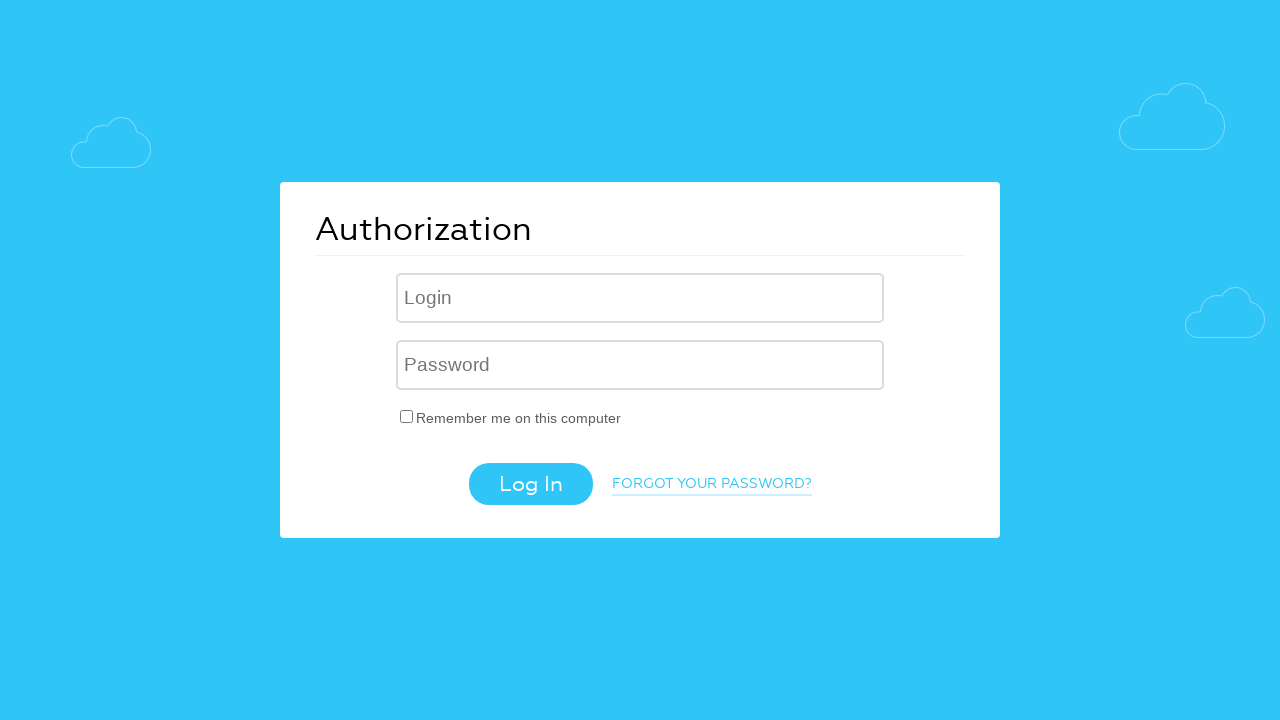